Tests a registration form by filling in personal details including name, address, email, phone, gender, hobbies, languages, skills, country, date of birth, and password, then submitting the form.

Starting URL: https://demo.automationtesting.in/Register.html

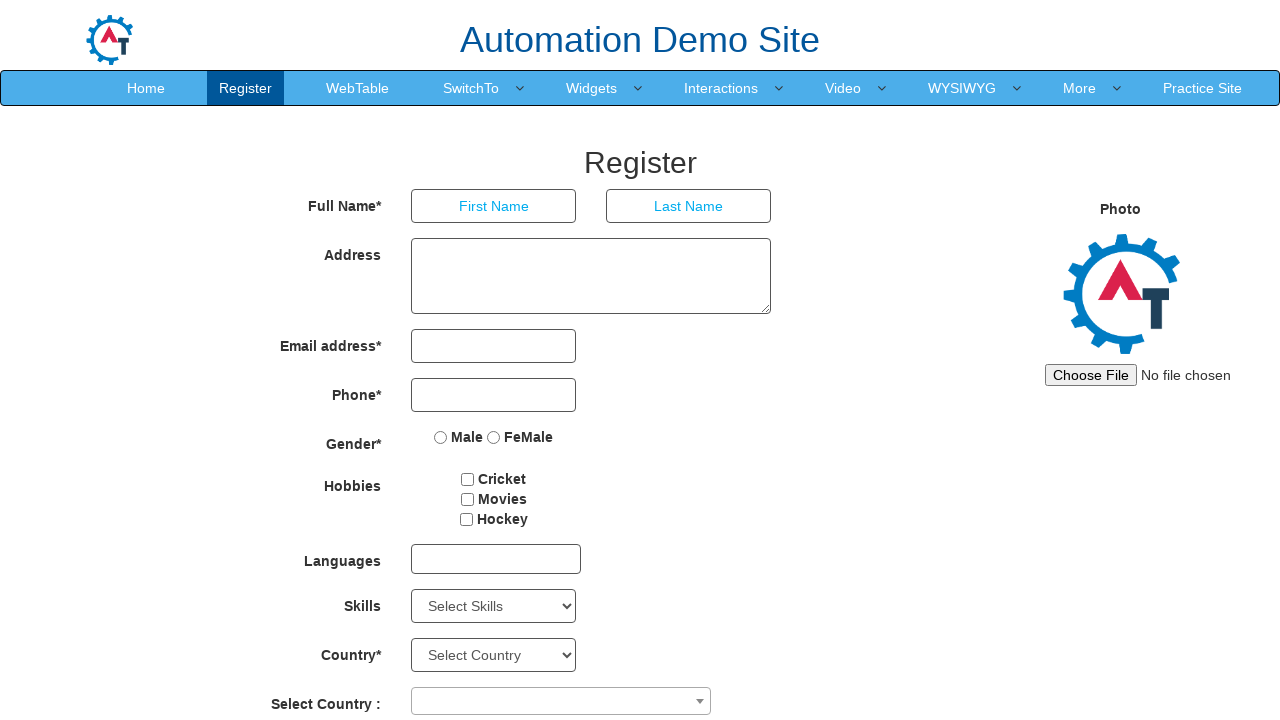

Filled first name field with 'Siva' on input[placeholder='First Name']
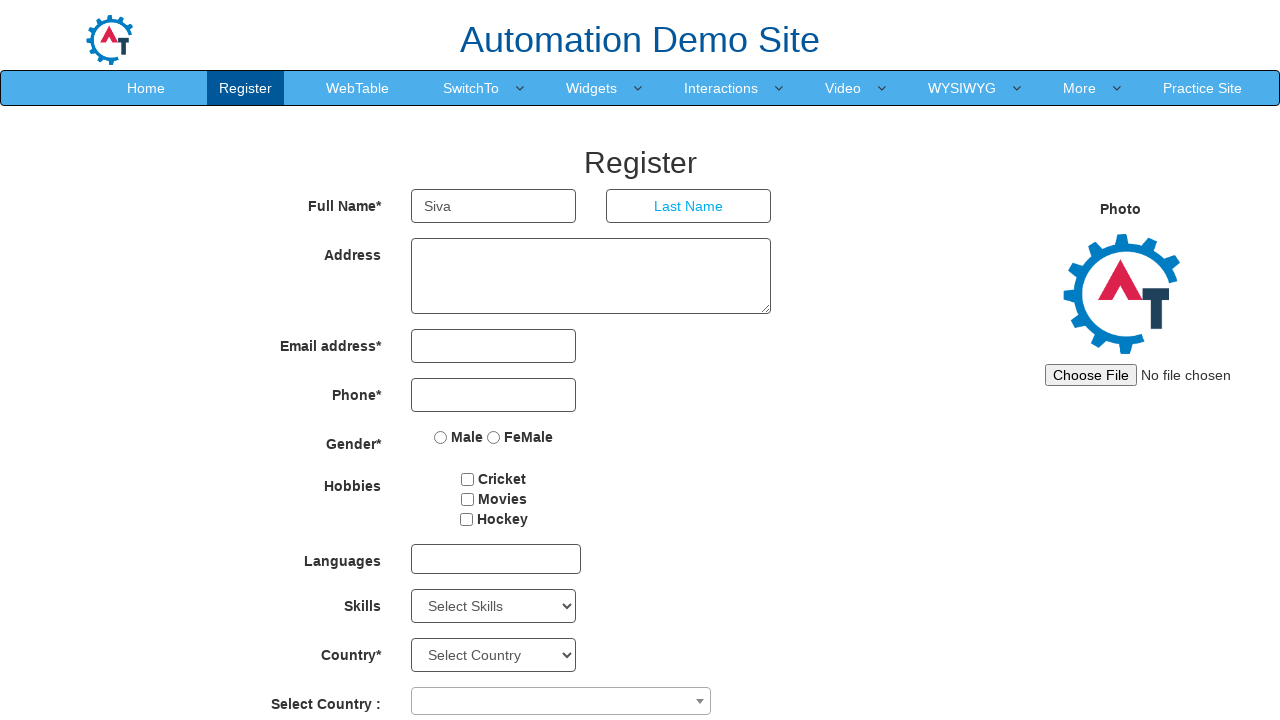

Filled last name field with 'Kumar' on input[placeholder='Last Name']
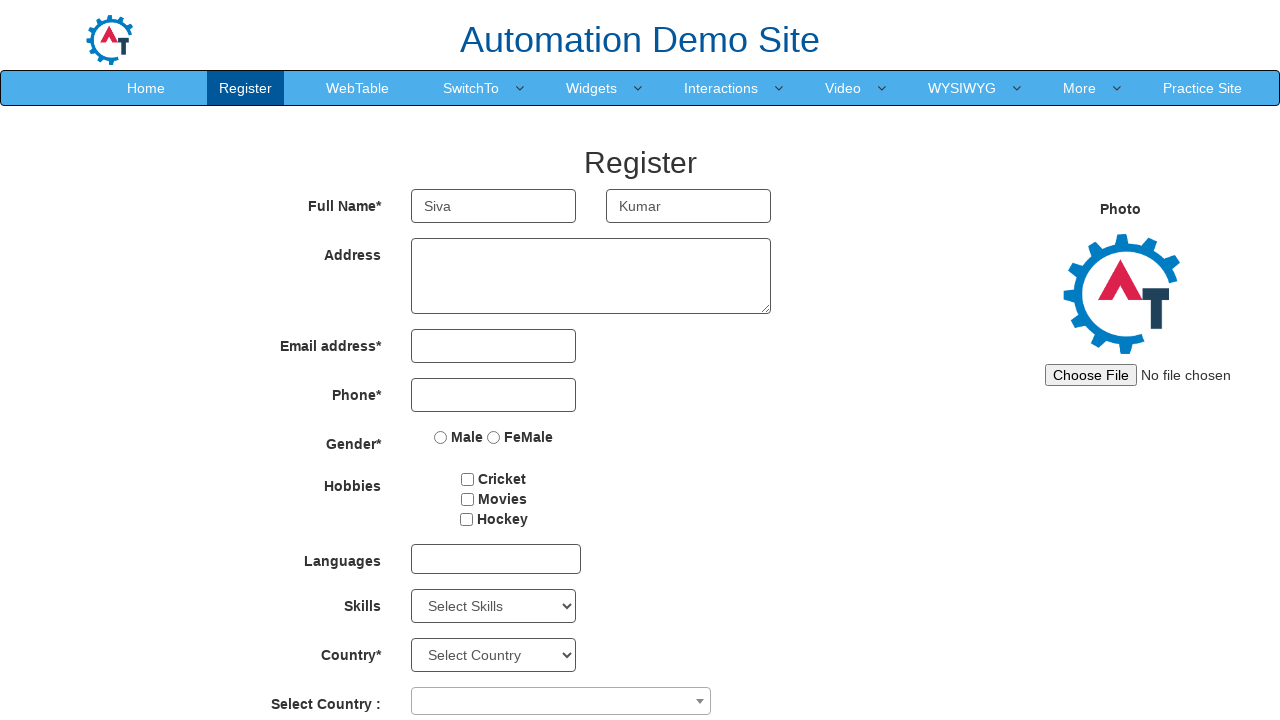

Filled address field with '28/10,veerakkavalasu,palani.' on textarea[ng-model='Adress']
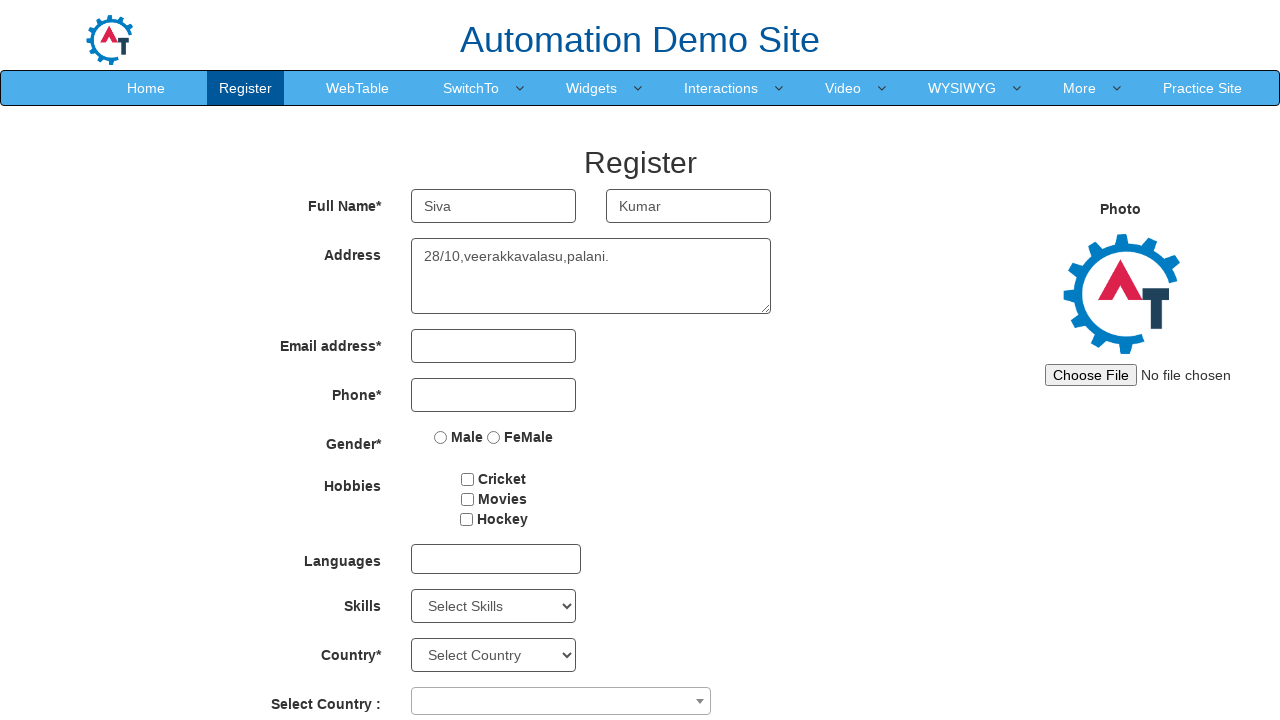

Filled email field with 'Siva@gmail.com' on input[type='email']
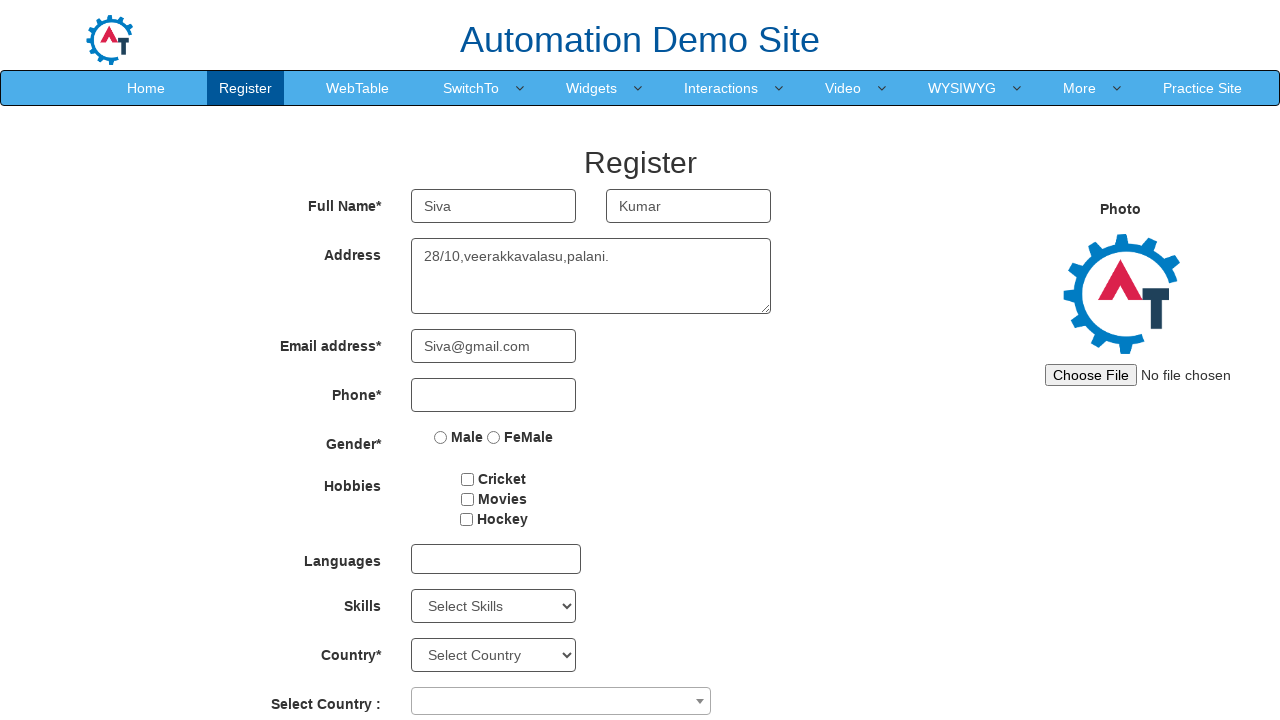

Filled phone number field with '7010509040' on input[type='tel']
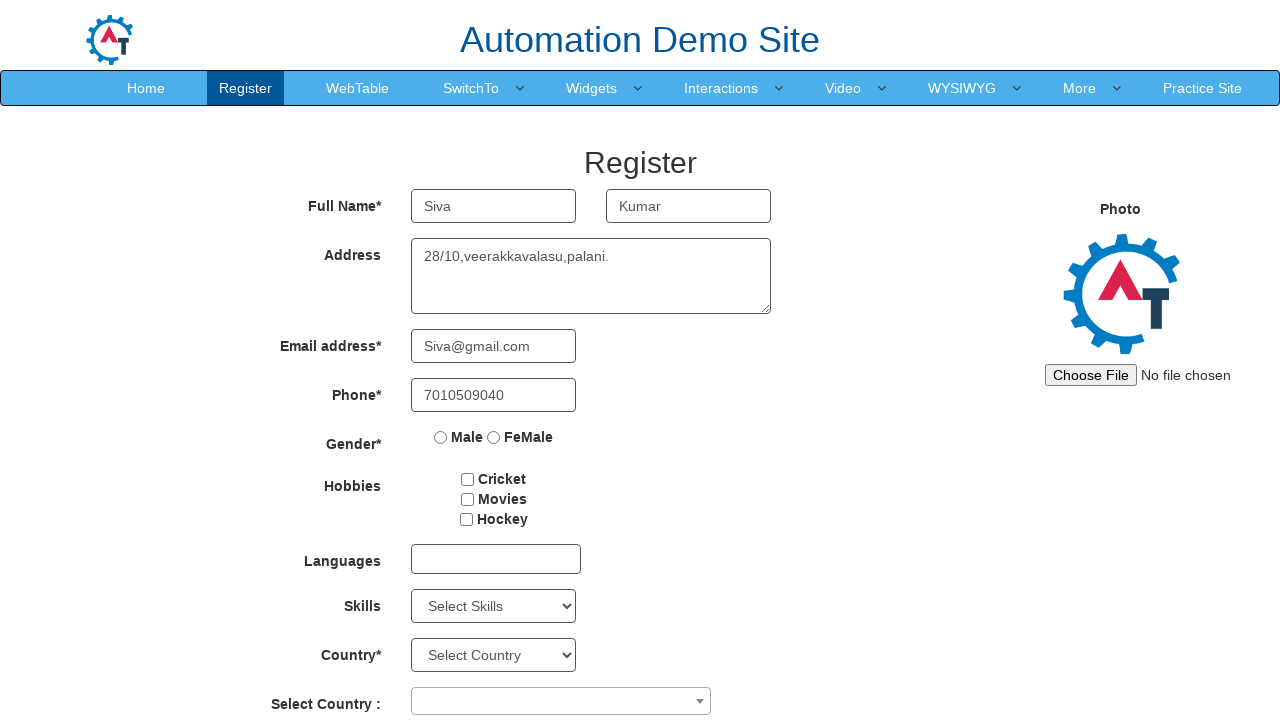

Selected gender as Male at (441, 437) on input[value='Male']
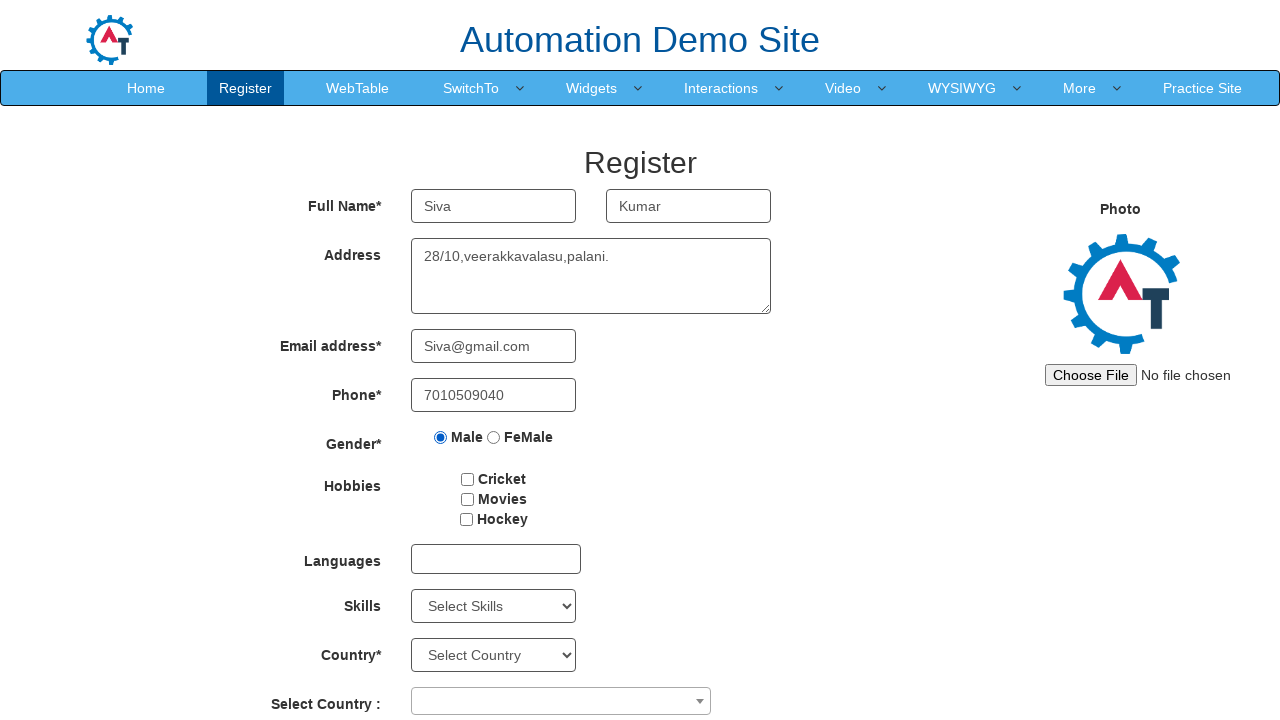

Selected hobby as Cricket at (468, 479) on input[value='Cricket']
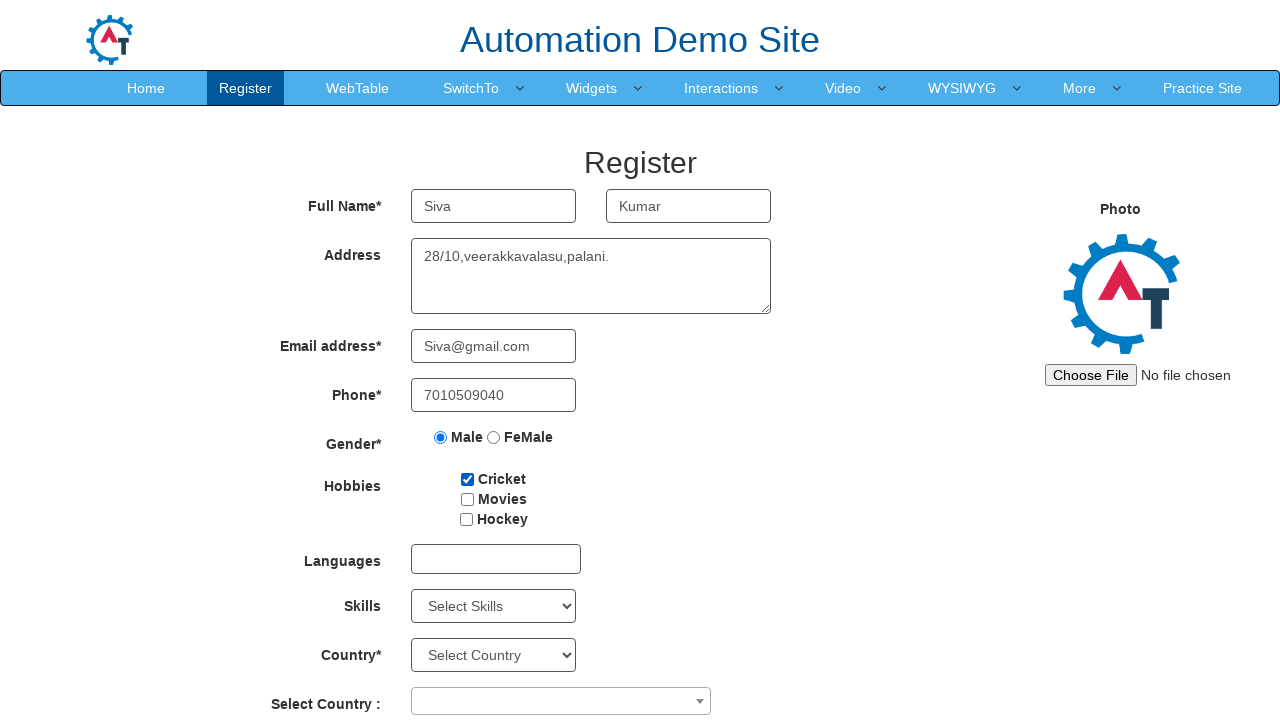

Opened languages multi-select dropdown at (496, 559) on multi-select
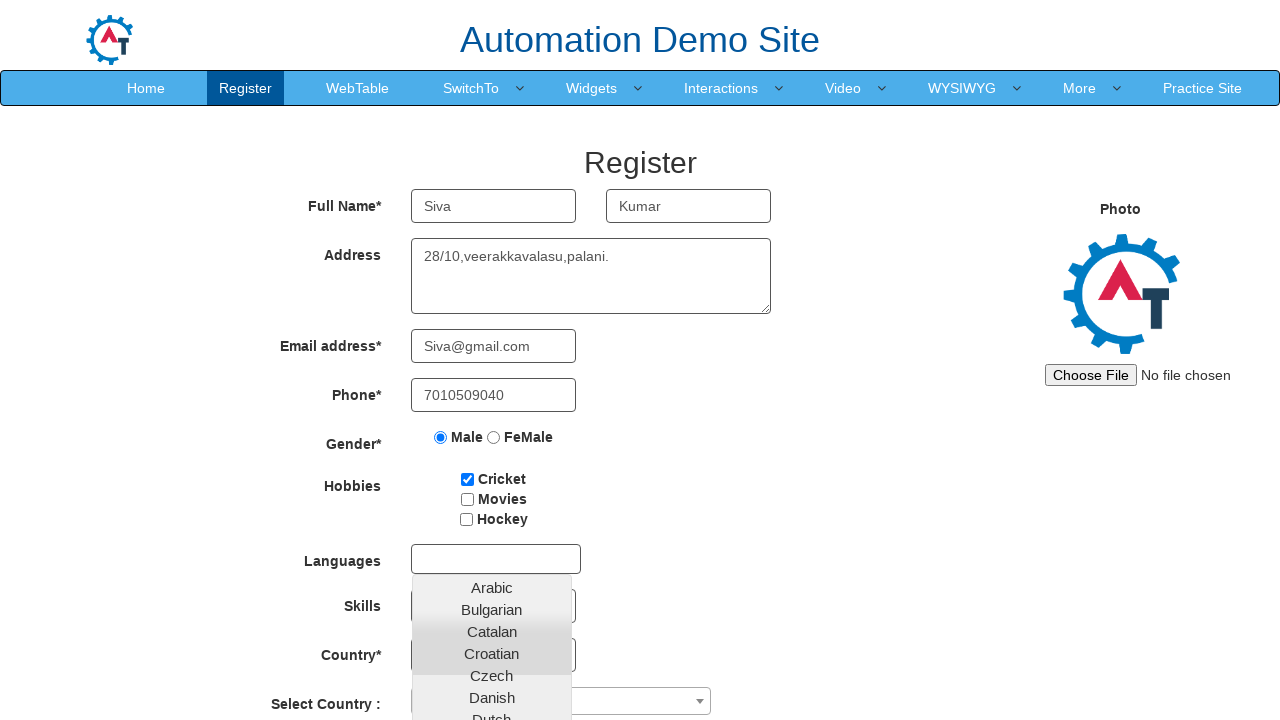

Waited 2000ms for dropdown to fully load
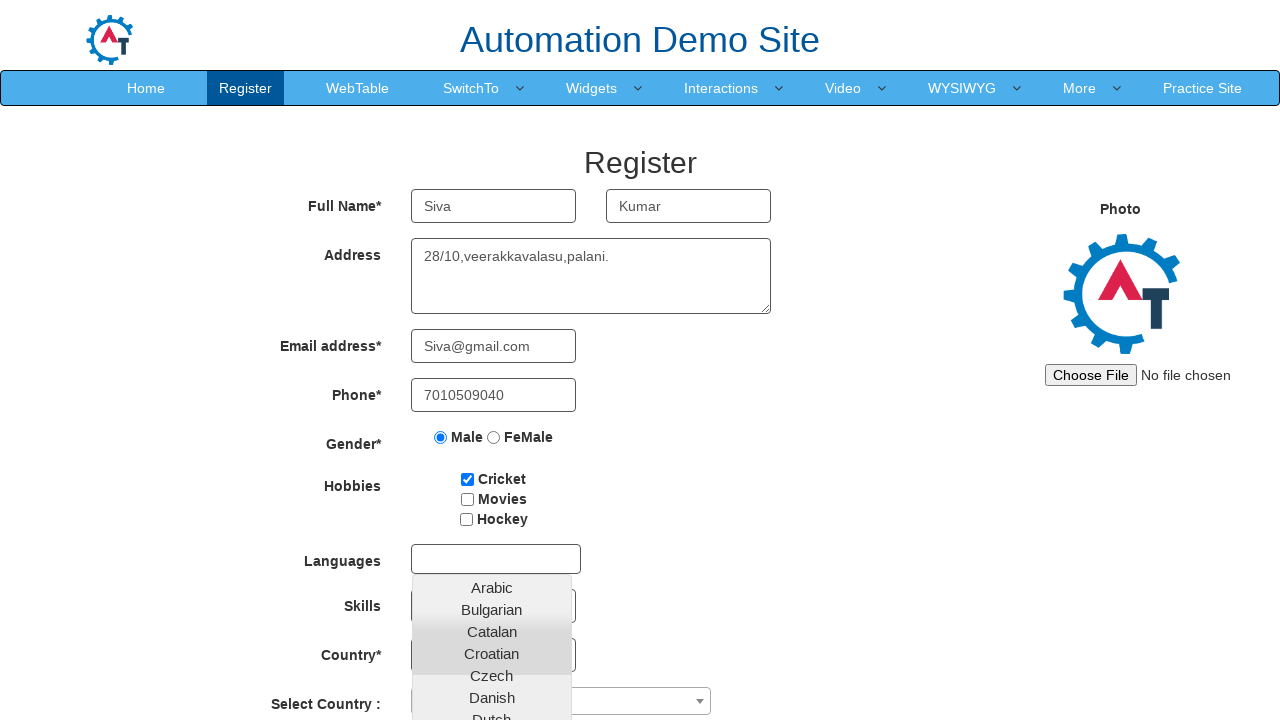

Selected English from languages dropdown at (492, 457) on a:has-text('English')
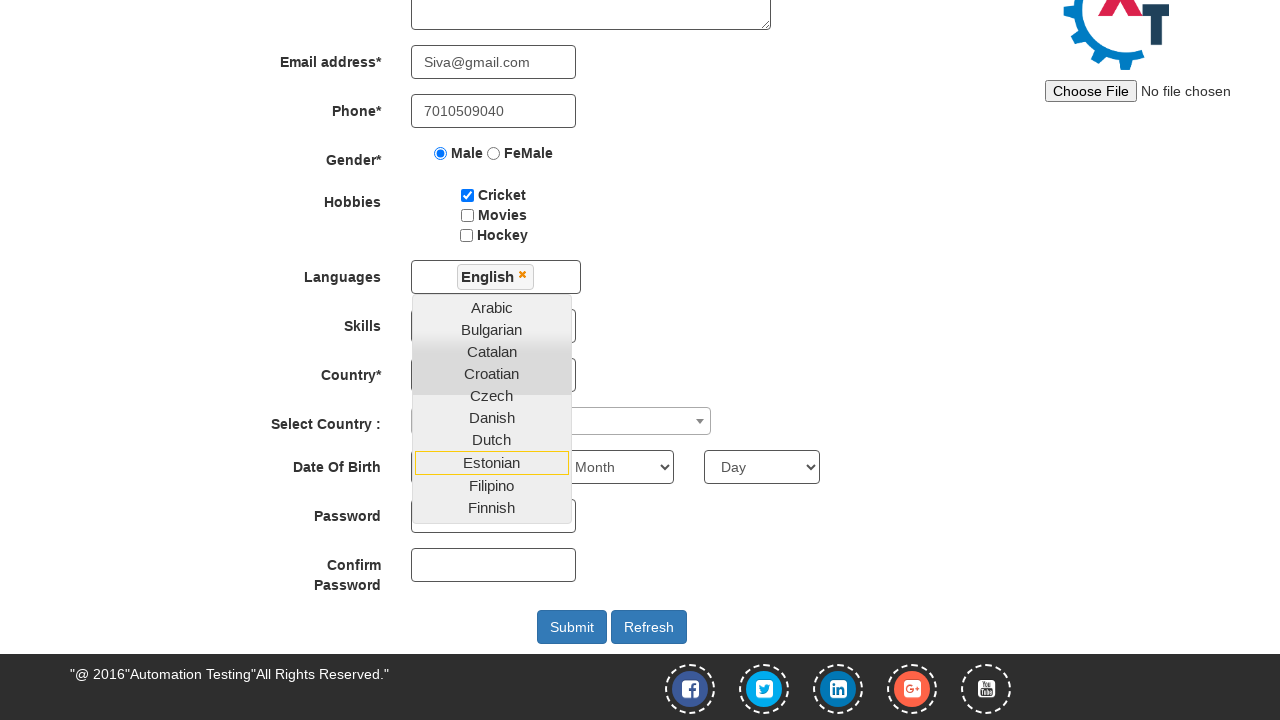

Selected skill as APIs on select#Skills
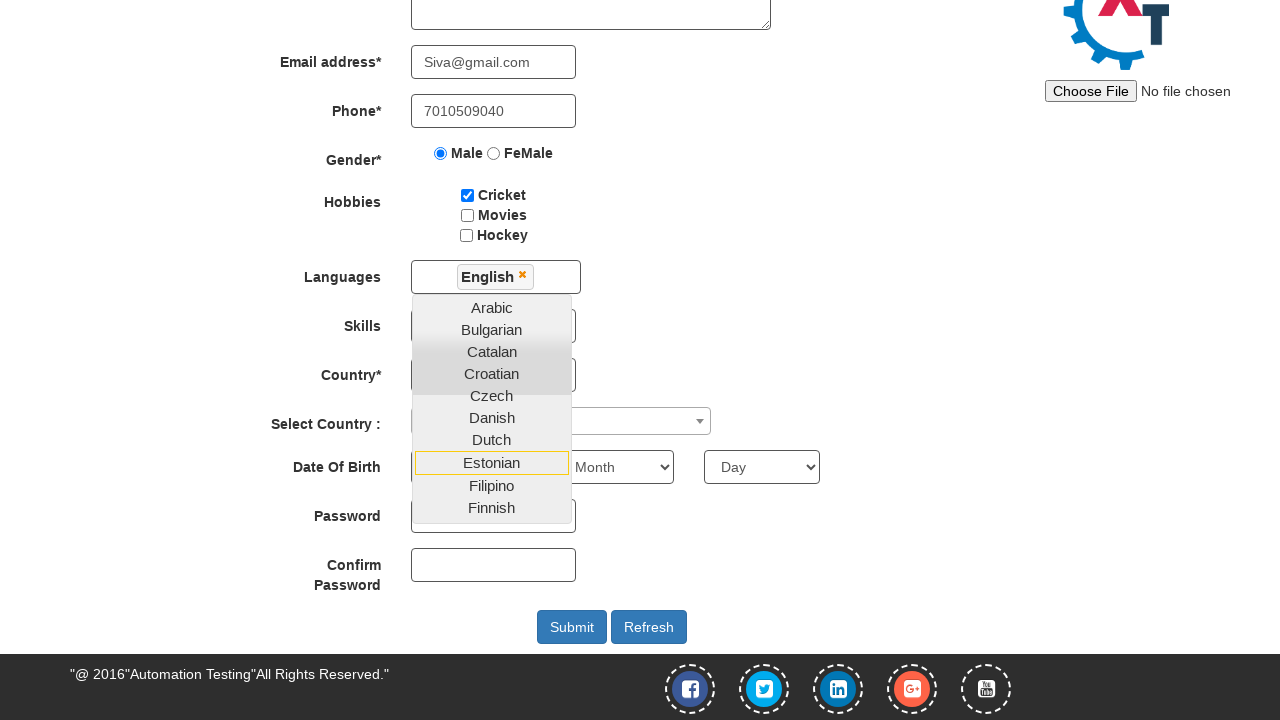

Selected country as India on select#country
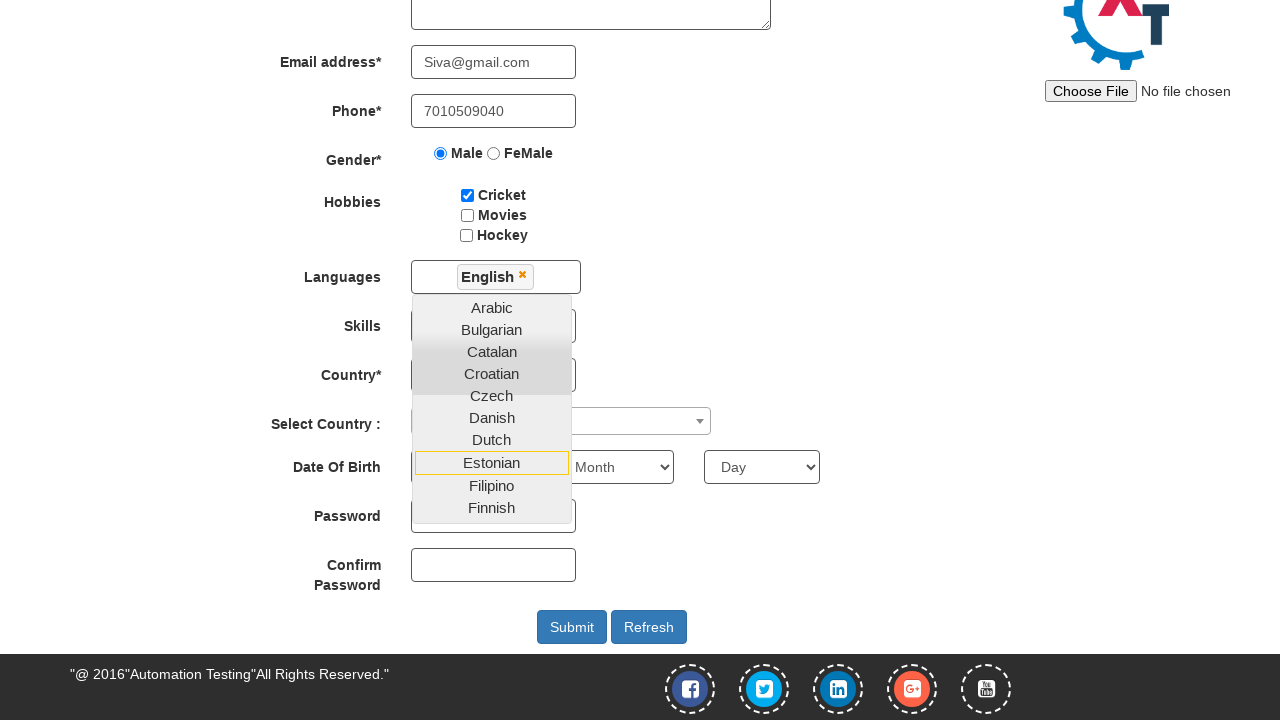

Selected birth year as 1998 on select#yearbox
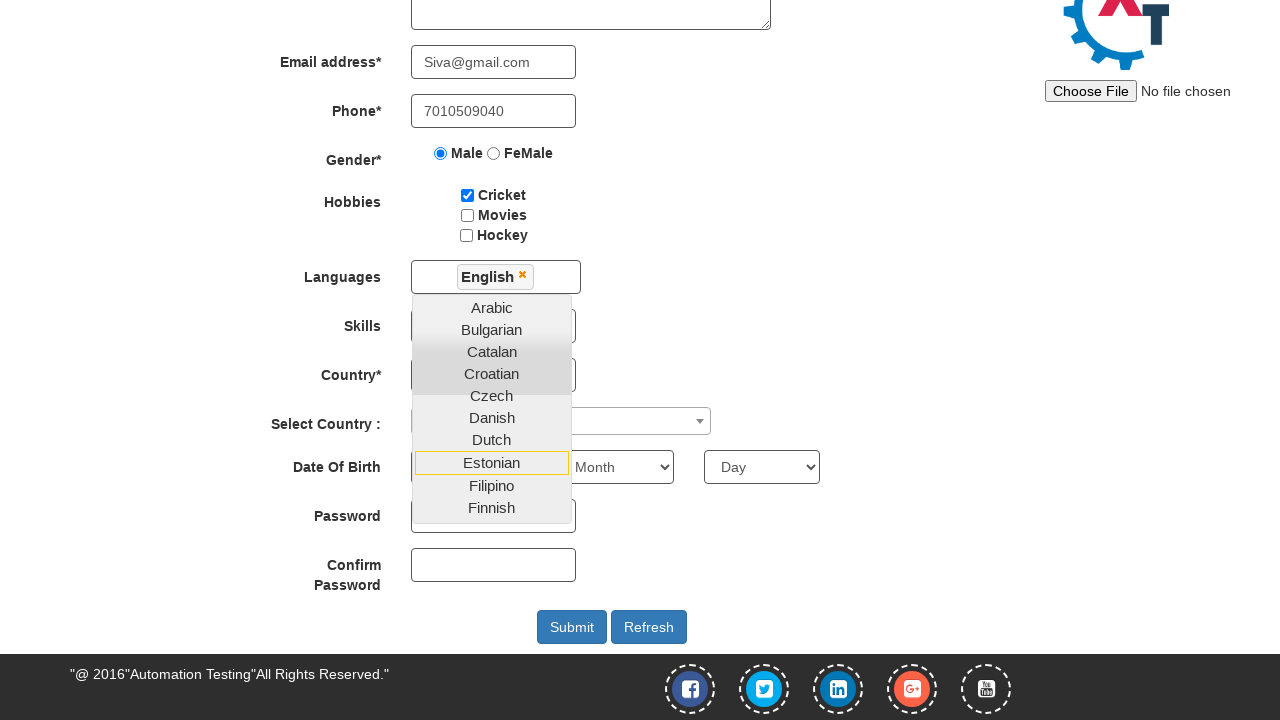

Selected birth month as April on select[placeholder='Month']
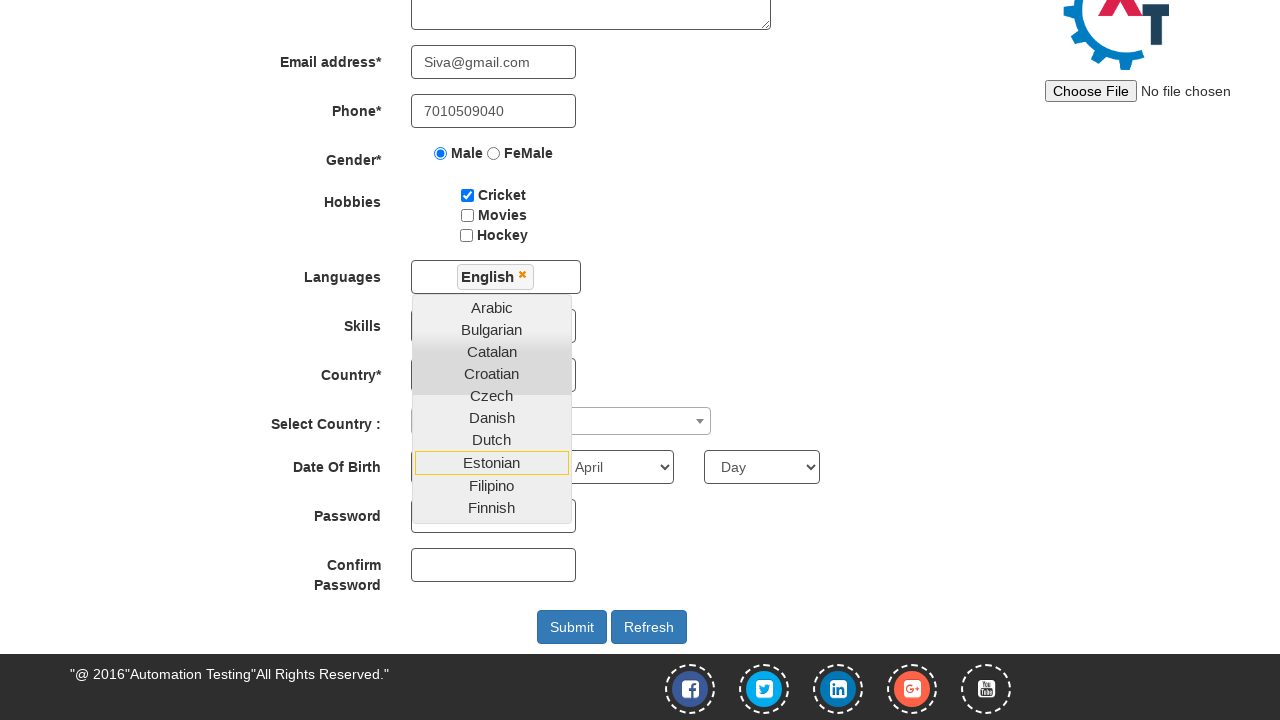

Selected birth day as 29 on select[placeholder='Day']
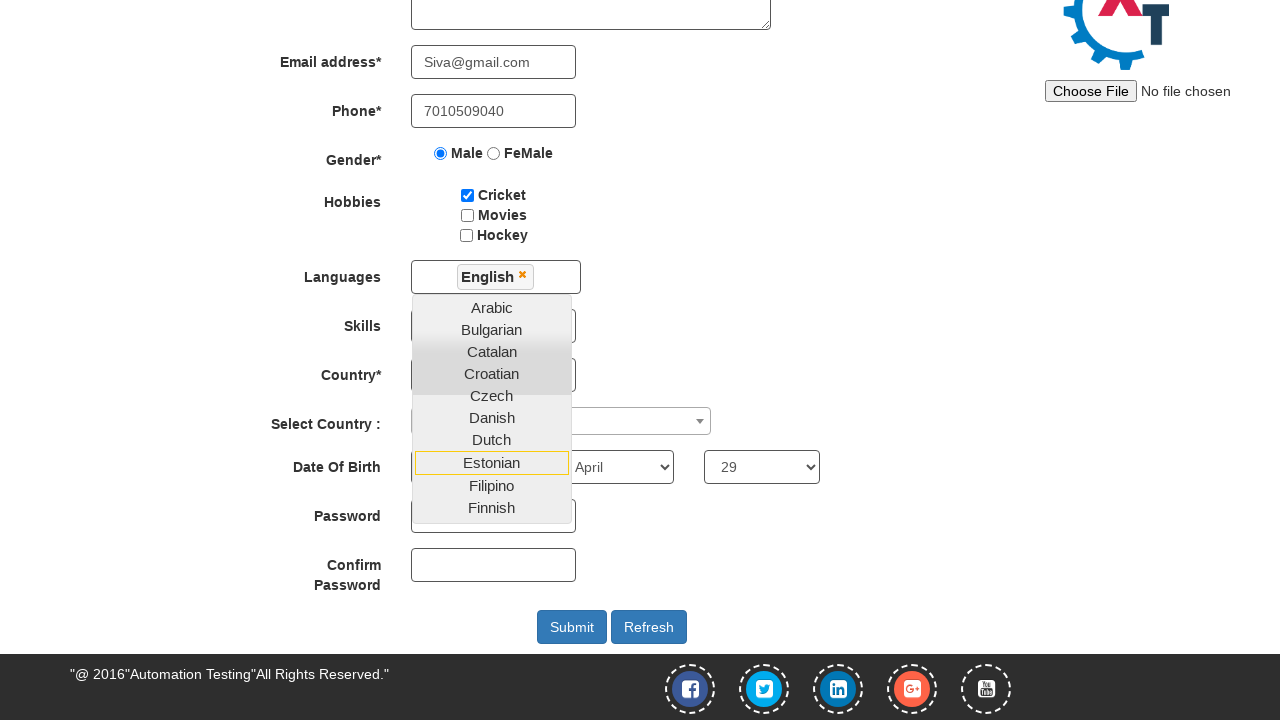

Filled first password field with 'Siv@2904' on input#firstpassword
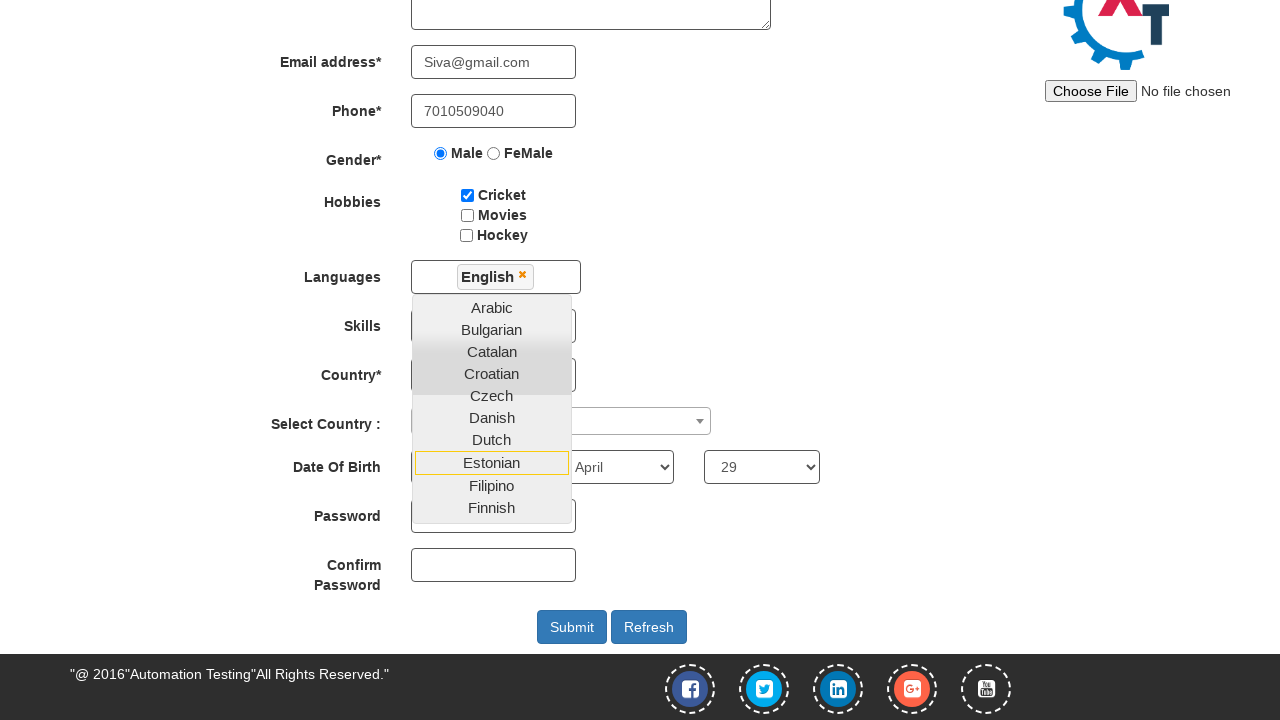

Filled confirm password field with 'Siv@2904' on input#secondpassword
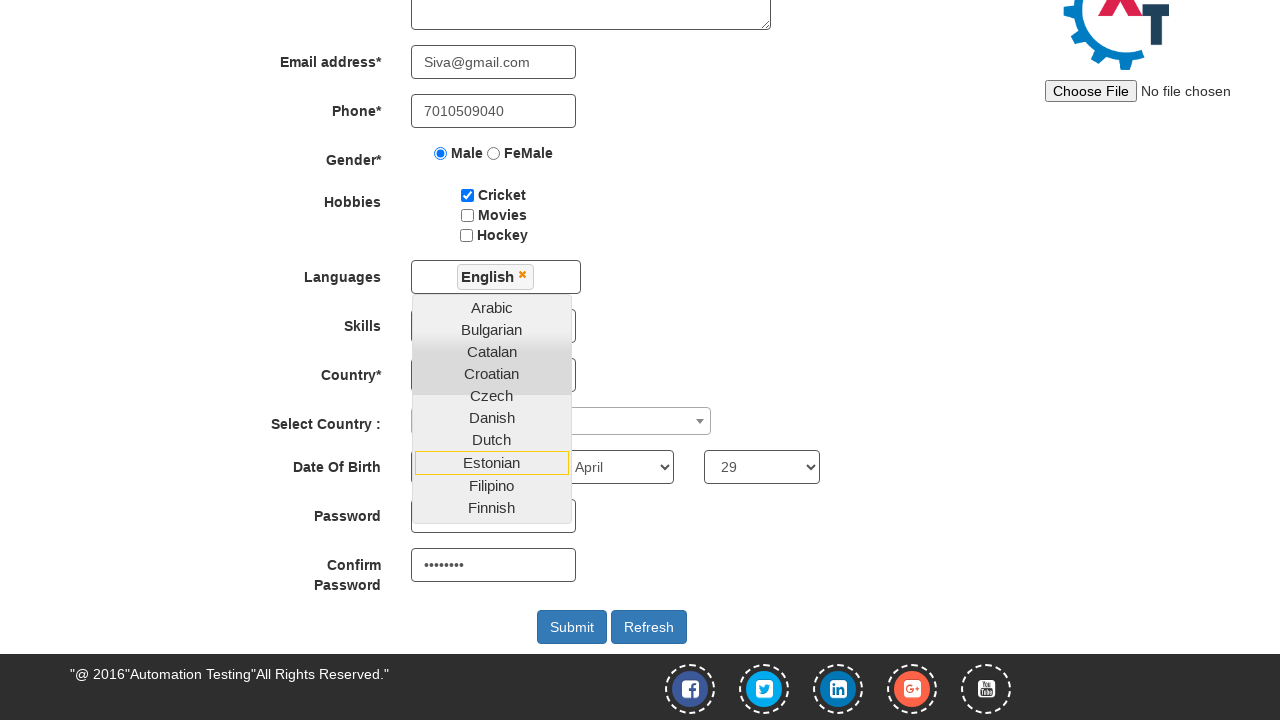

Clicked submit button to submit registration form at (572, 627) on button#submitbtn
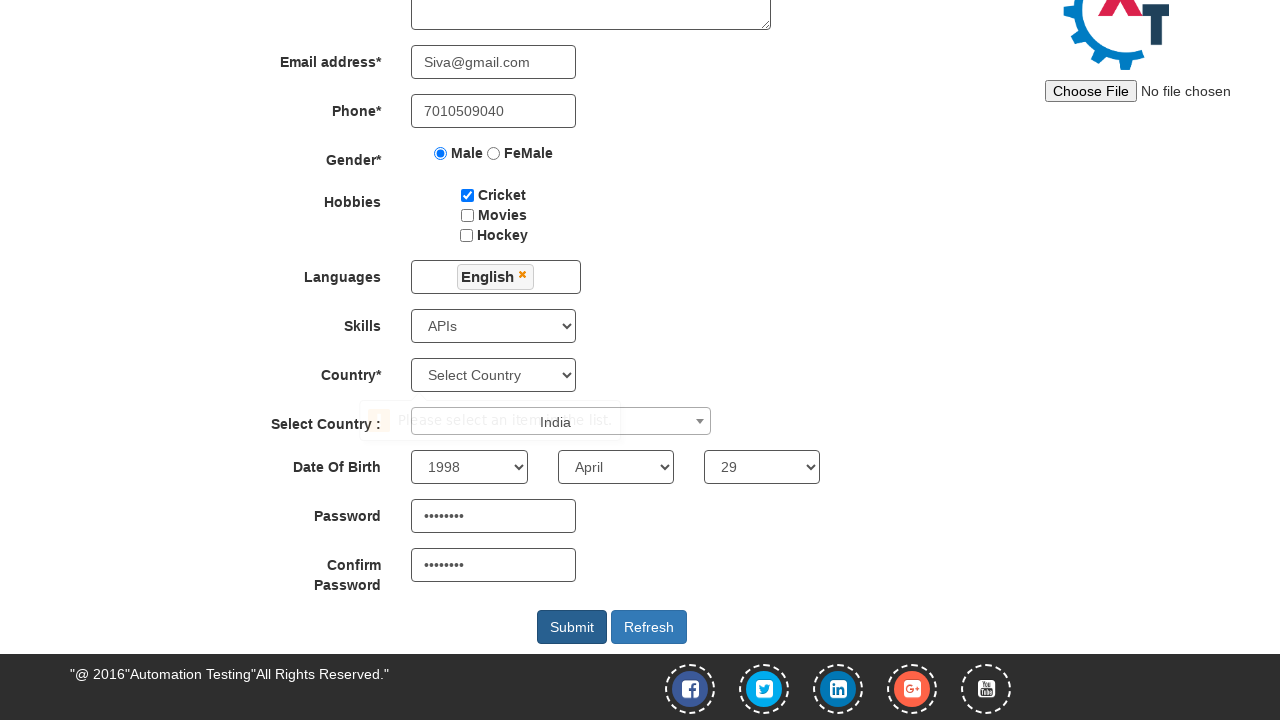

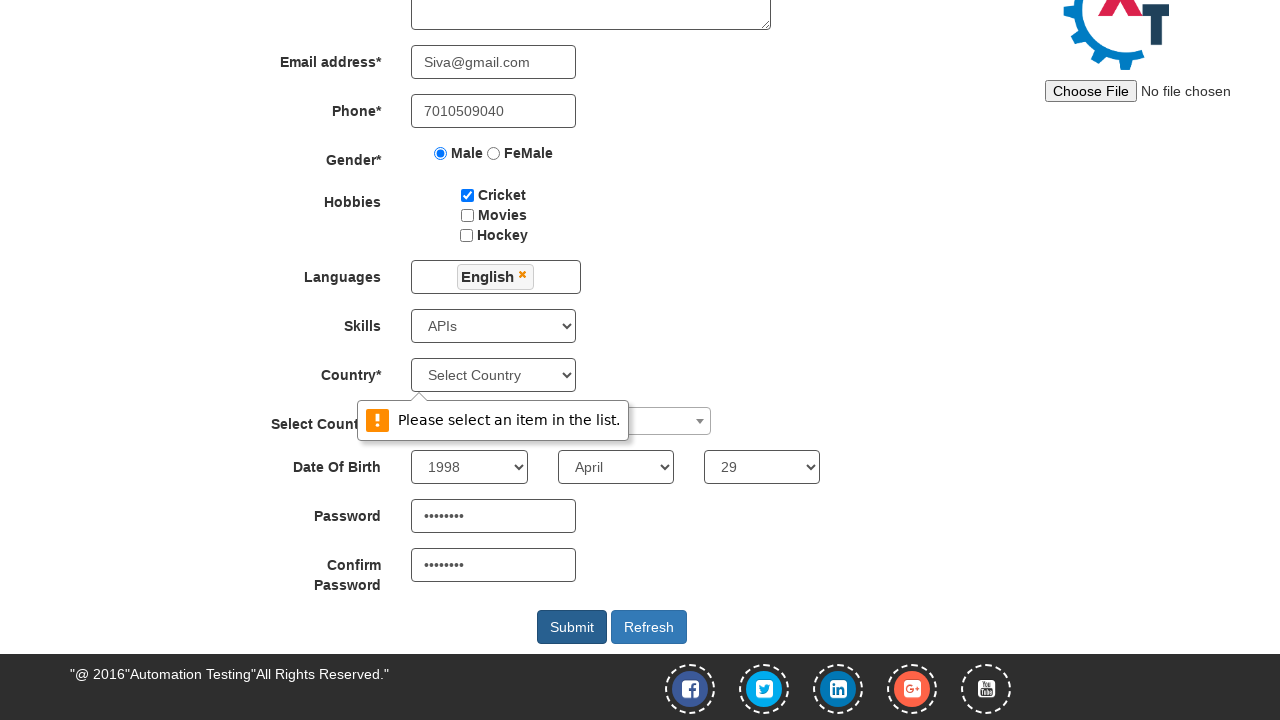